Tests the Add Element functionality by clicking the "Add Element" button 5 times and verifying that Delete buttons are created on the page.

Starting URL: http://the-internet.herokuapp.com/add_remove_elements/

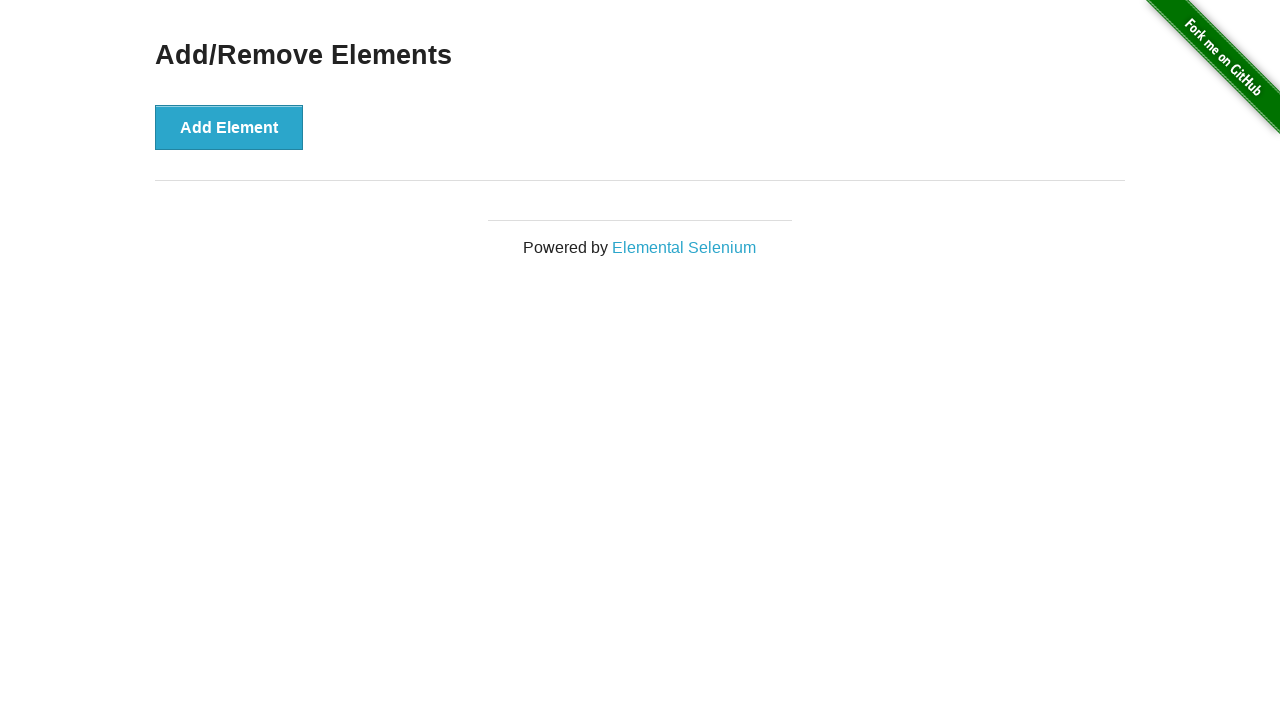

Clicked 'Add Element' button (iteration 1/5) at (229, 127) on xpath=//button[text()='Add Element']
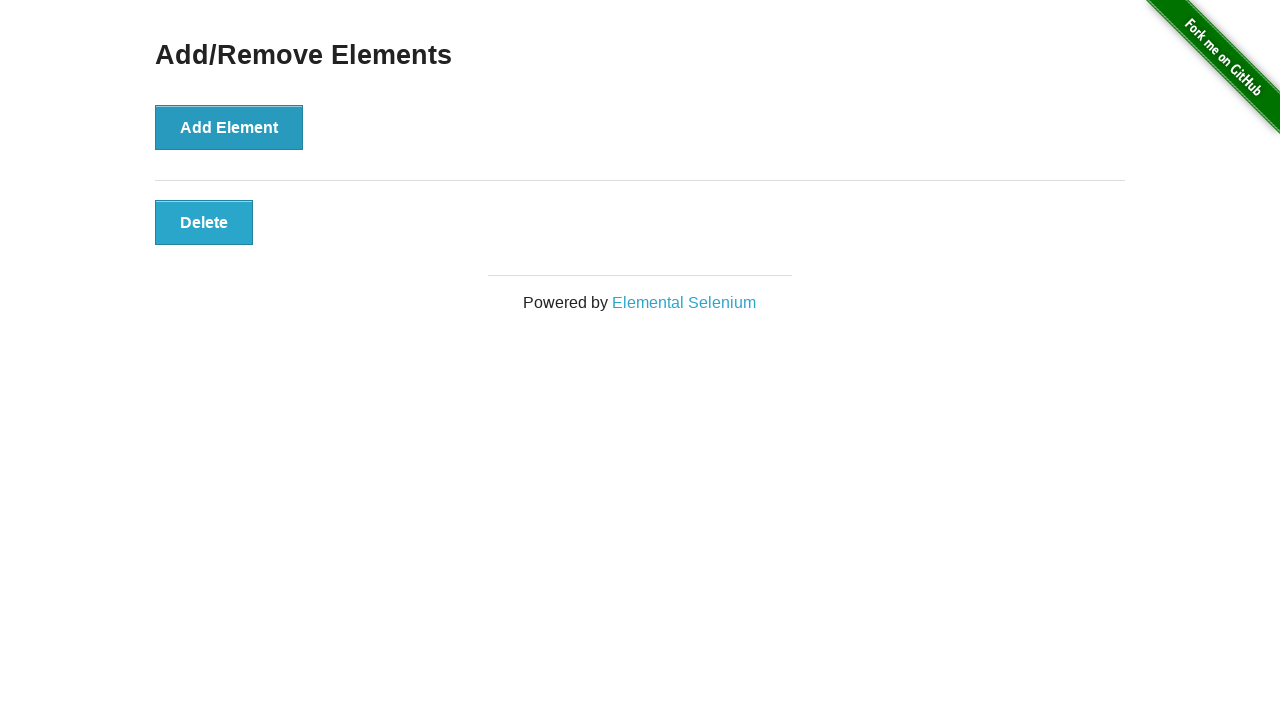

Clicked 'Add Element' button (iteration 2/5) at (229, 127) on xpath=//button[text()='Add Element']
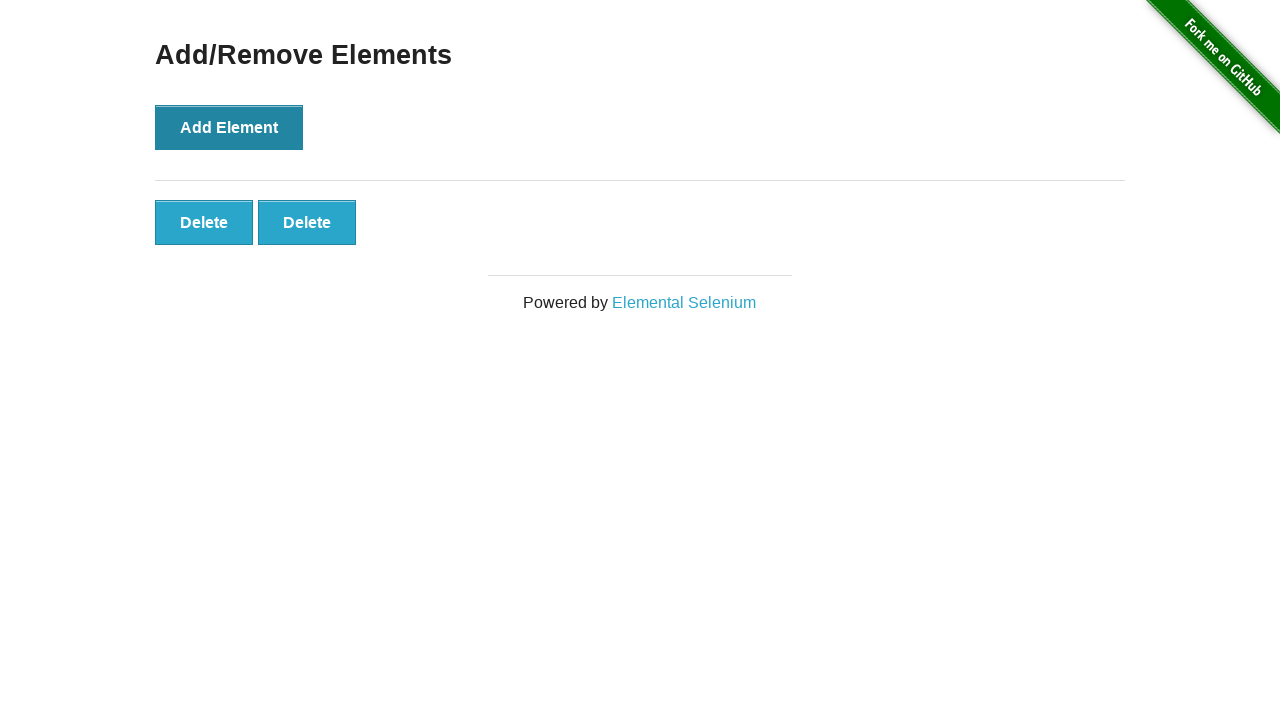

Clicked 'Add Element' button (iteration 3/5) at (229, 127) on xpath=//button[text()='Add Element']
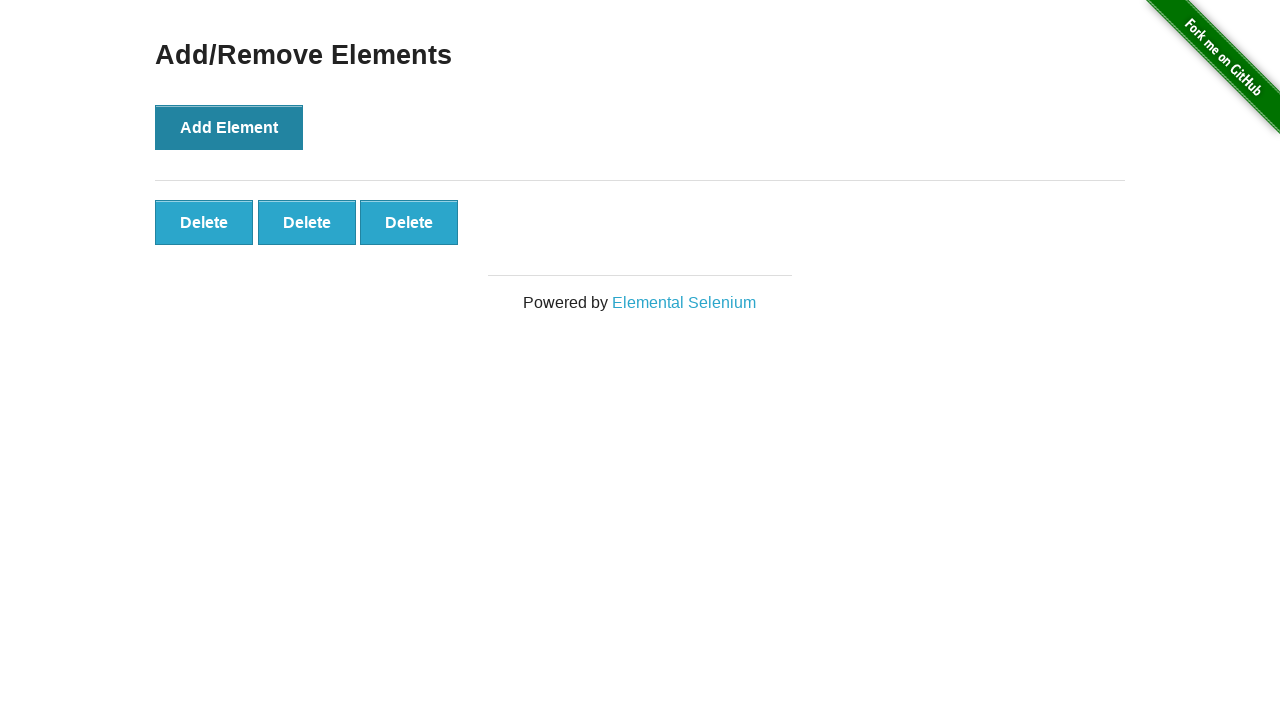

Clicked 'Add Element' button (iteration 4/5) at (229, 127) on xpath=//button[text()='Add Element']
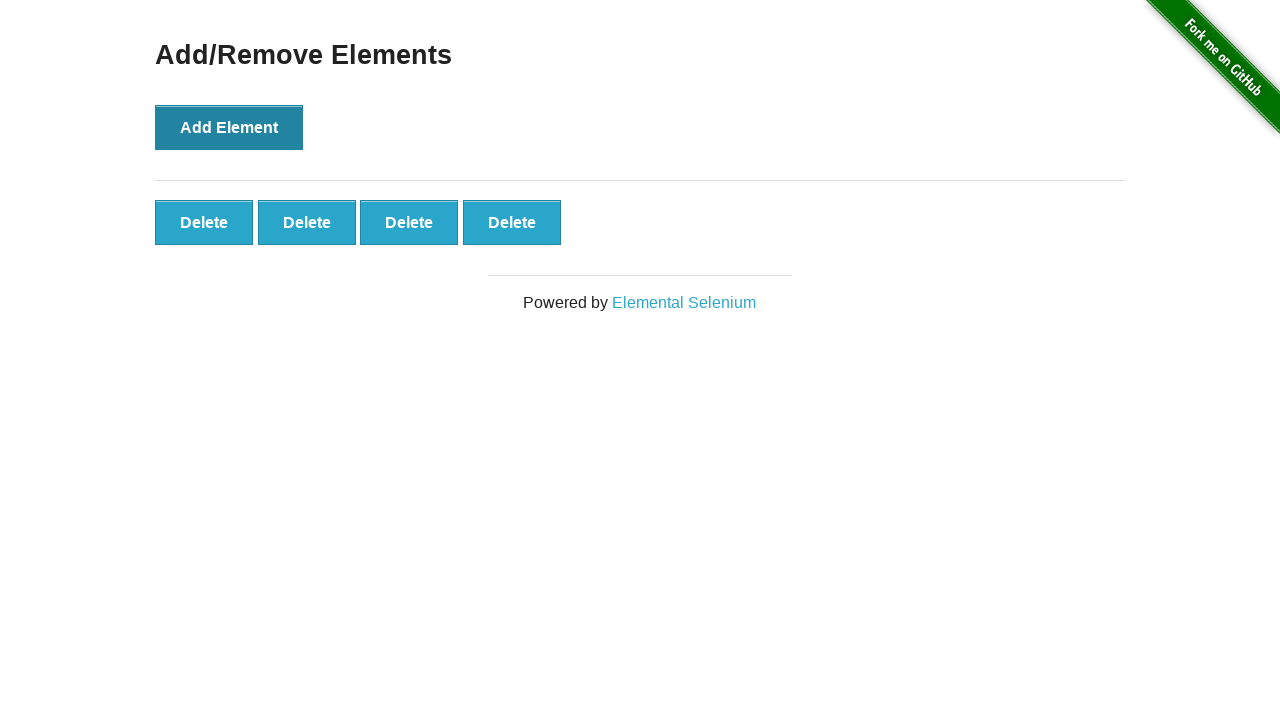

Clicked 'Add Element' button (iteration 5/5) at (229, 127) on xpath=//button[text()='Add Element']
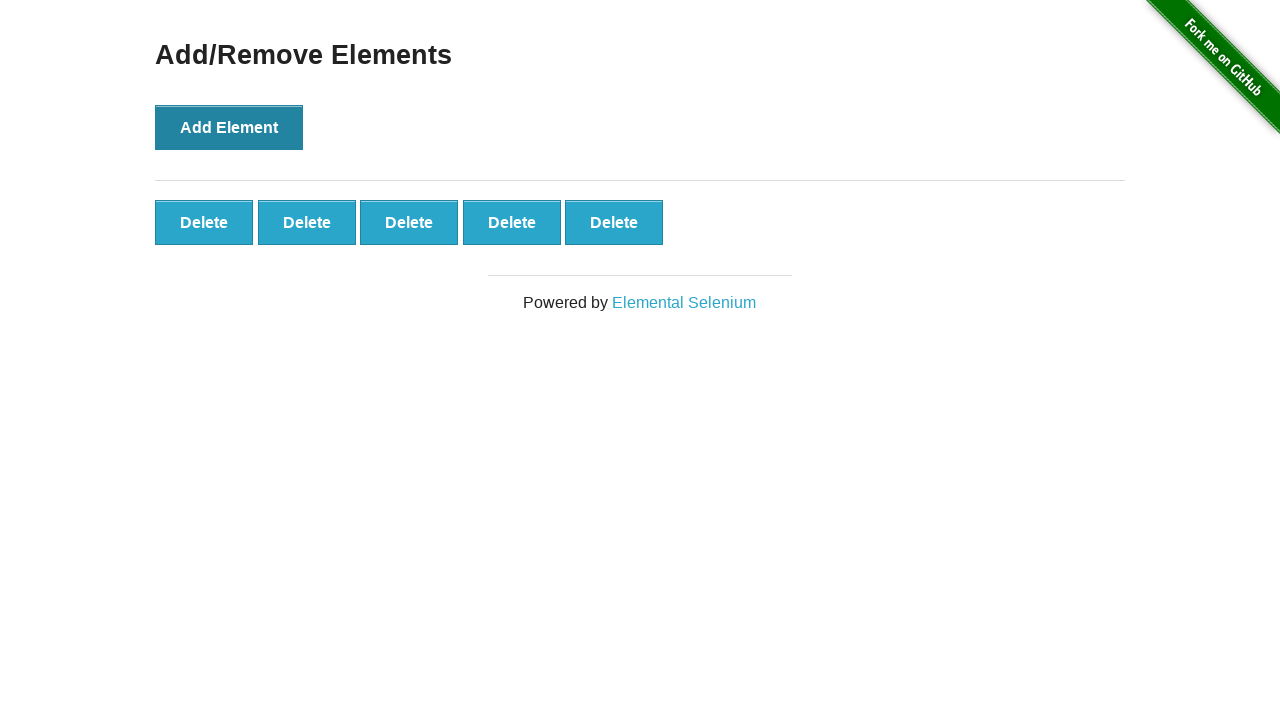

Waited for Delete buttons to appear
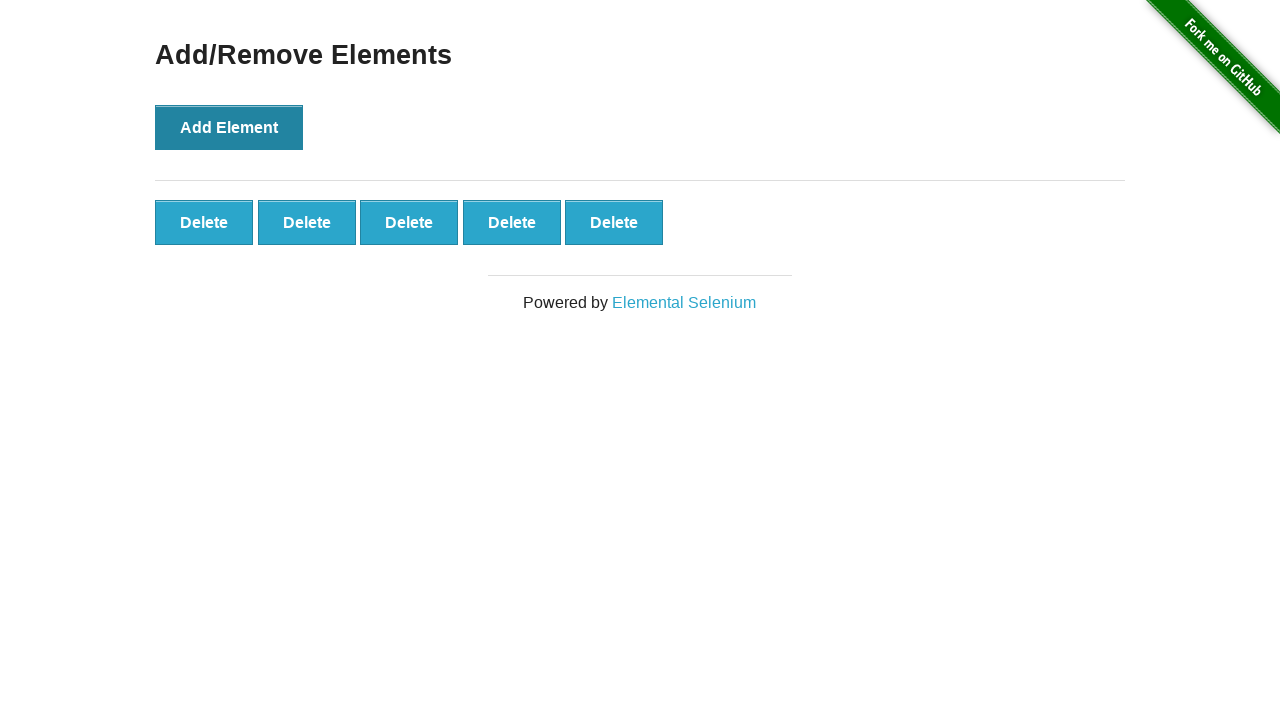

Verified all 5 Delete buttons exist on the page
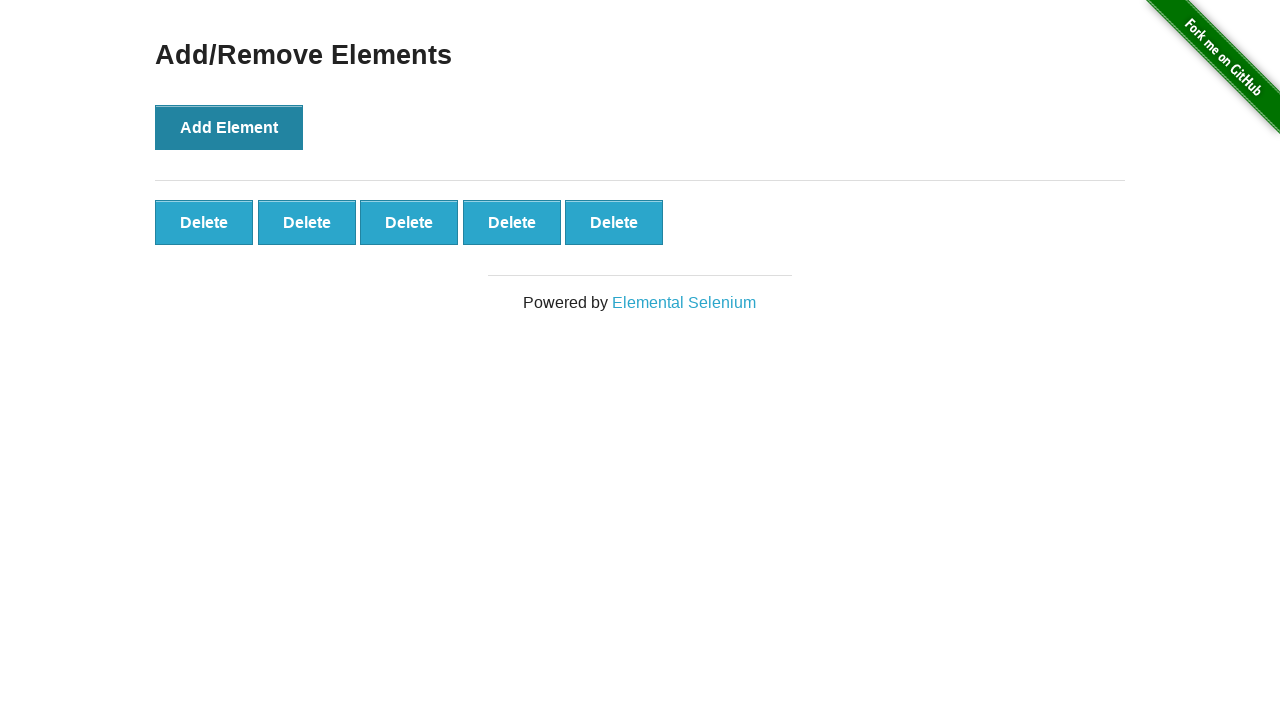

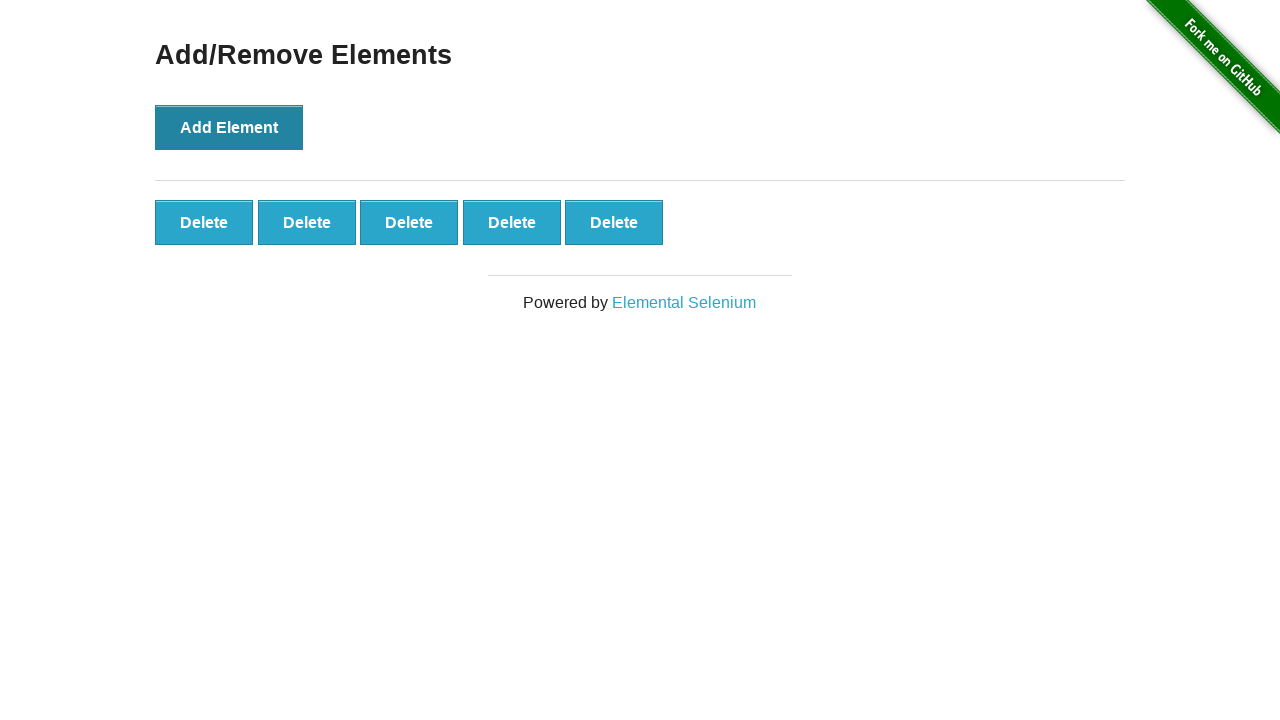